Tests JavaScript alert functionality by triggering a confirmation dialog and dismissing it

Starting URL: https://the-internet.herokuapp.com/javascript_alerts

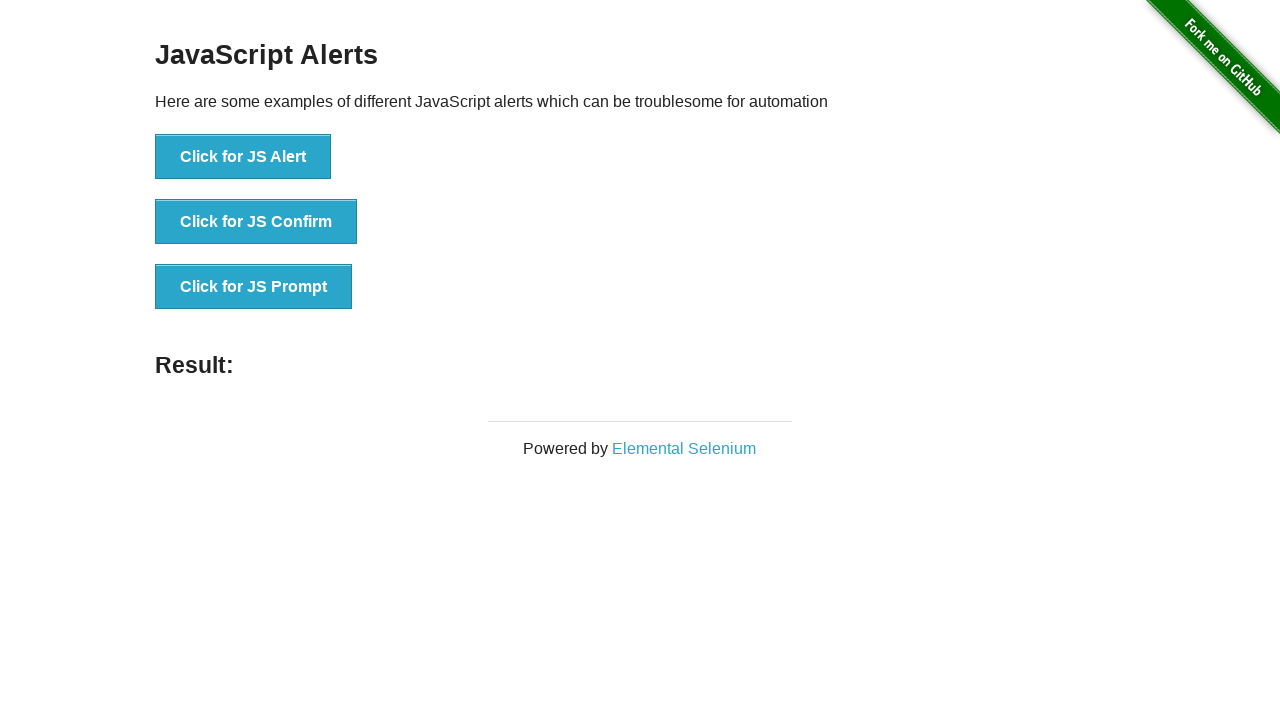

Clicked button to trigger JS Confirm dialog at (256, 222) on xpath=//button[text()='Click for JS Confirm']
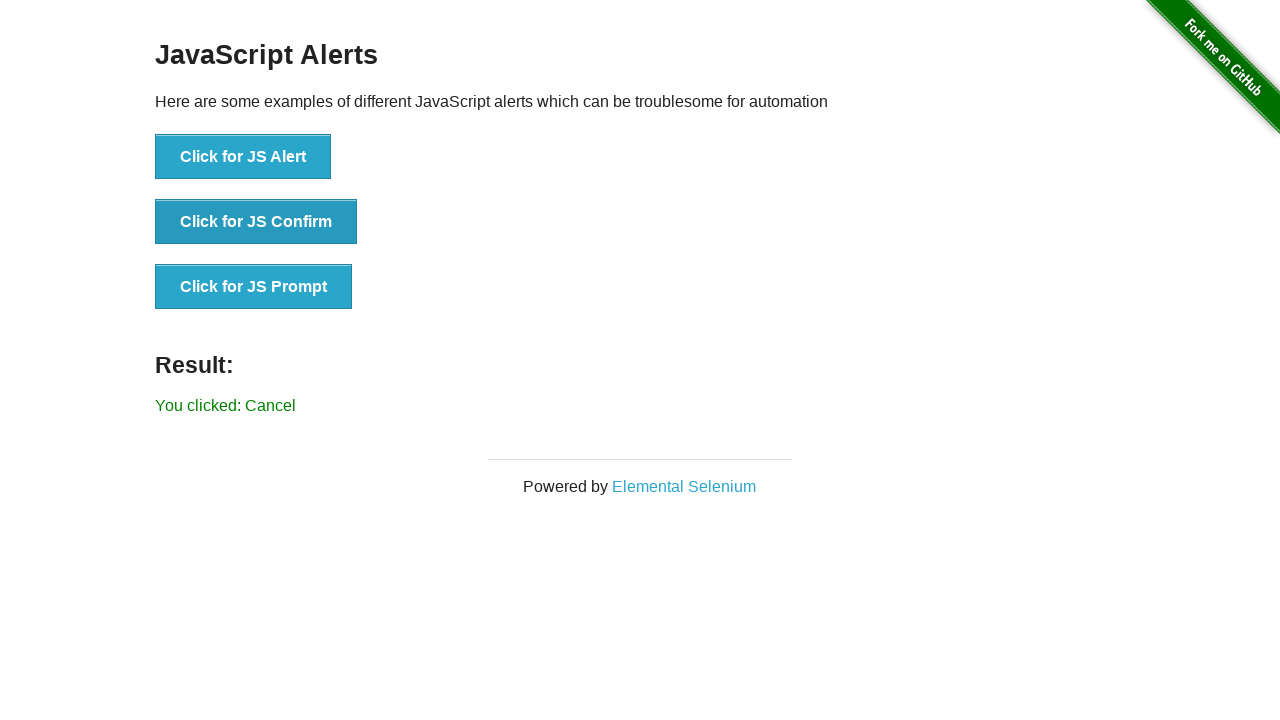

Set up dialog handler to dismiss confirmation dialog
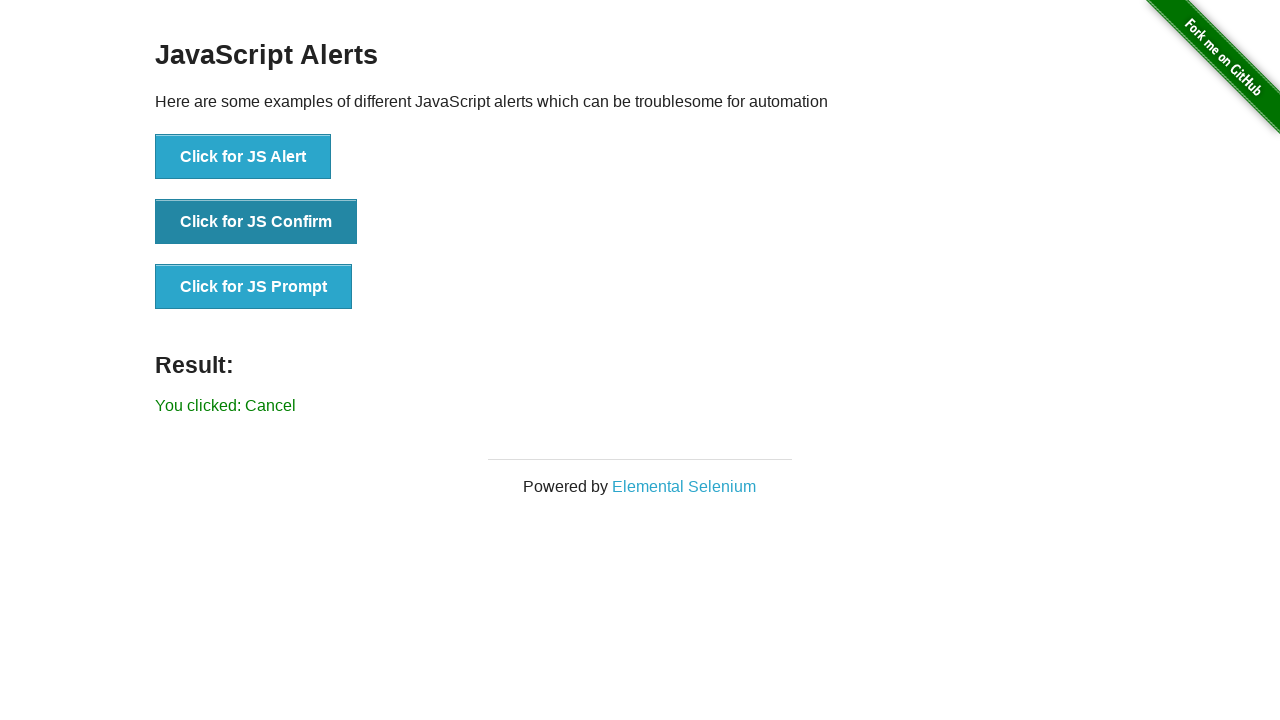

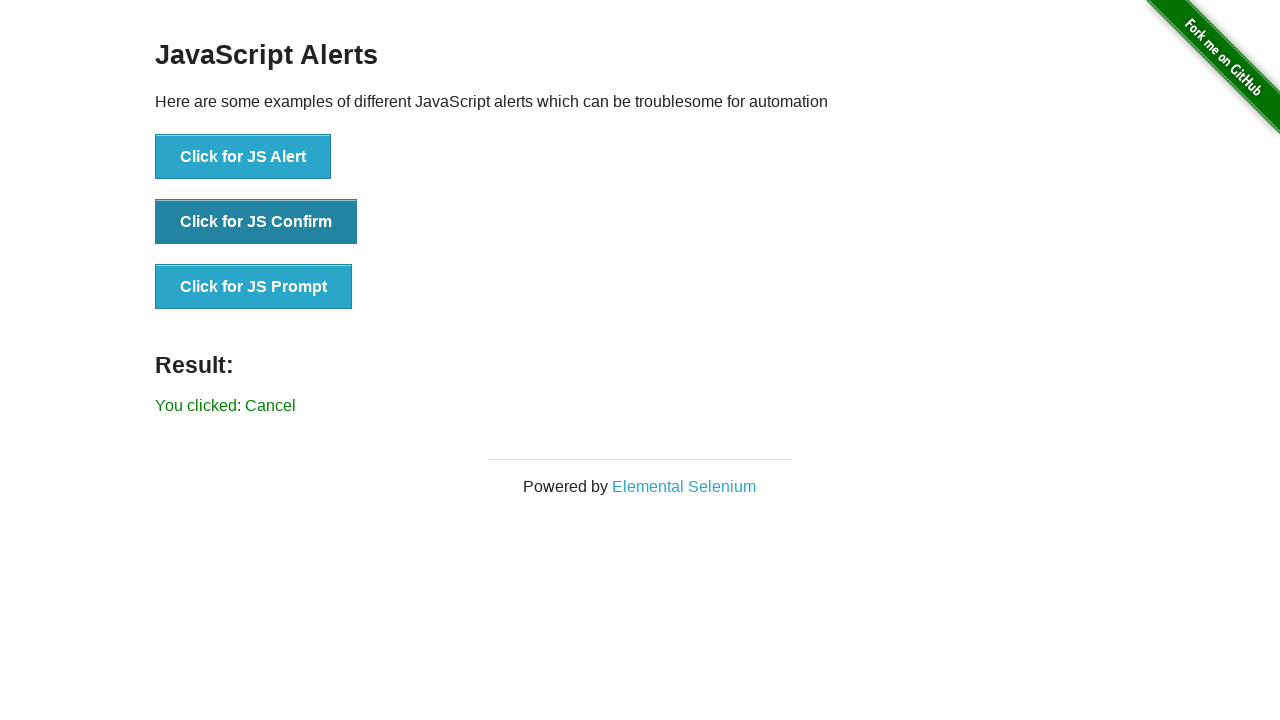